Tests the character limit of the firstName field in the add record modal

Starting URL: https://demoqa.com/webtables

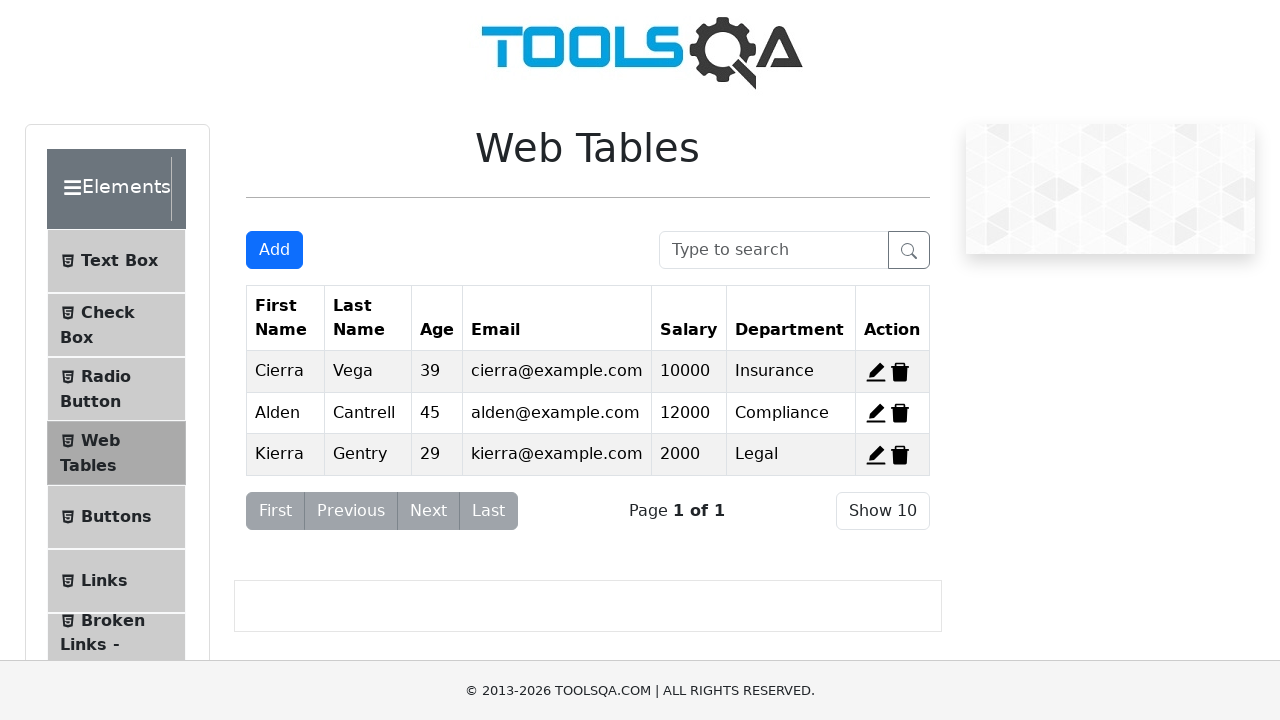

Clicked 'Add New Record' button to open modal at (274, 250) on #addNewRecordButton
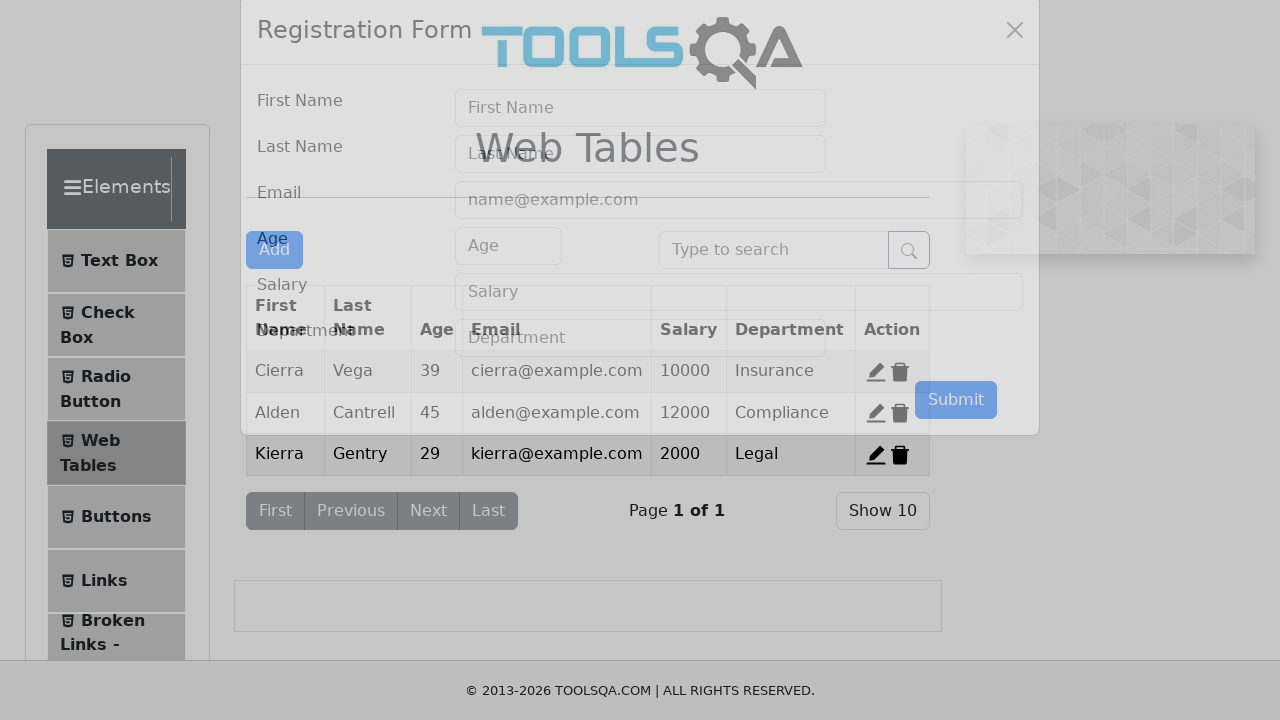

Filled firstName field with 31 characters to test character limit on #firstName
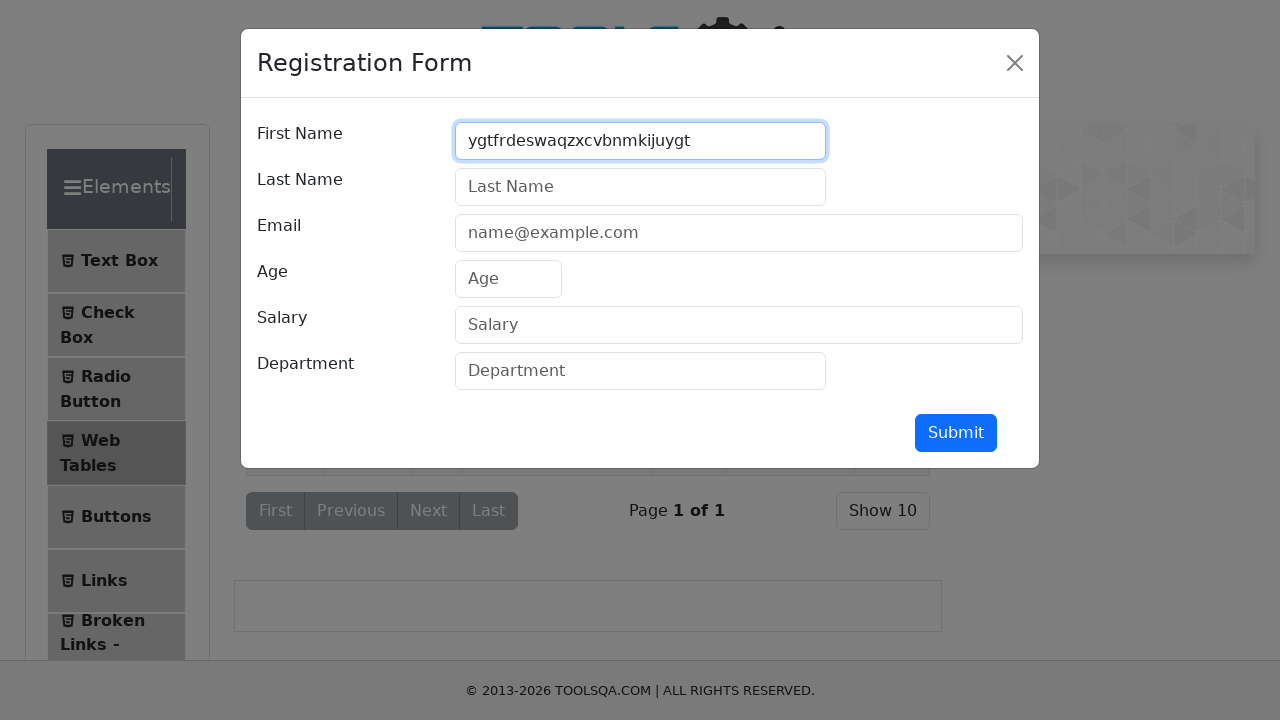

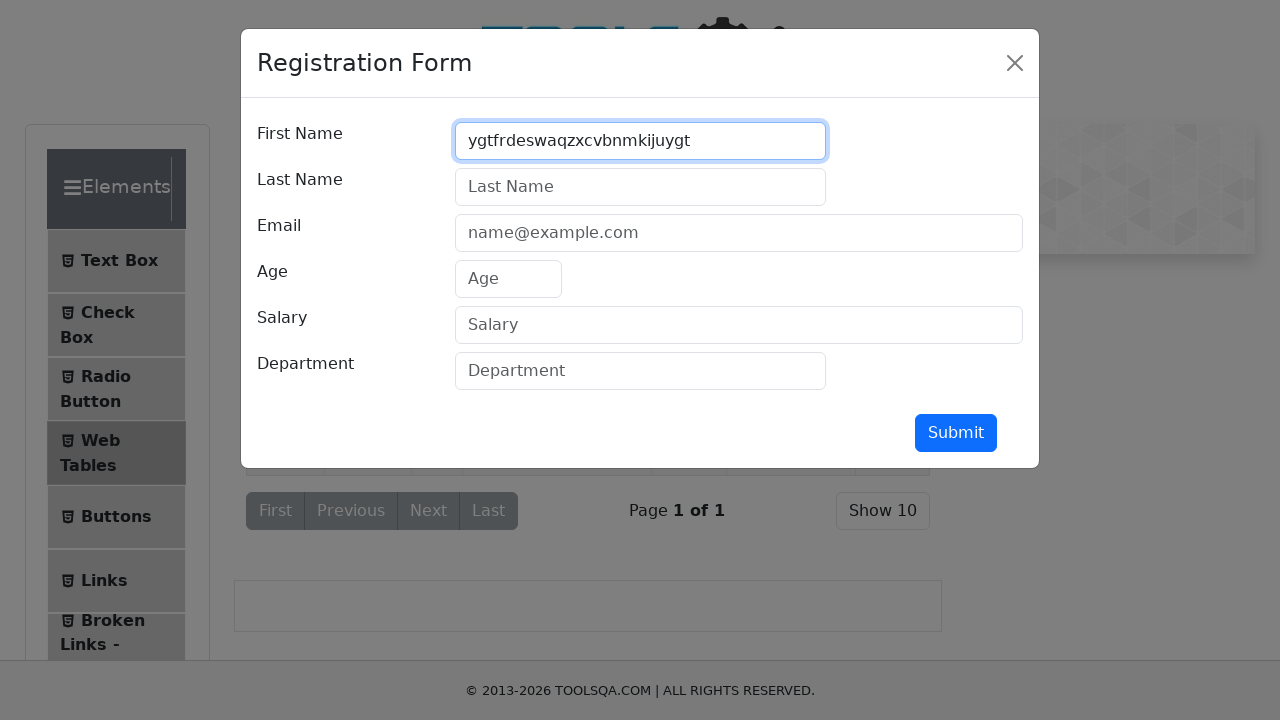